Tests radio button functionality on DemoQA by clicking on Yes, Impressive, and No radio buttons, checking if each is enabled before clicking

Starting URL: https://demoqa.com/radio-button

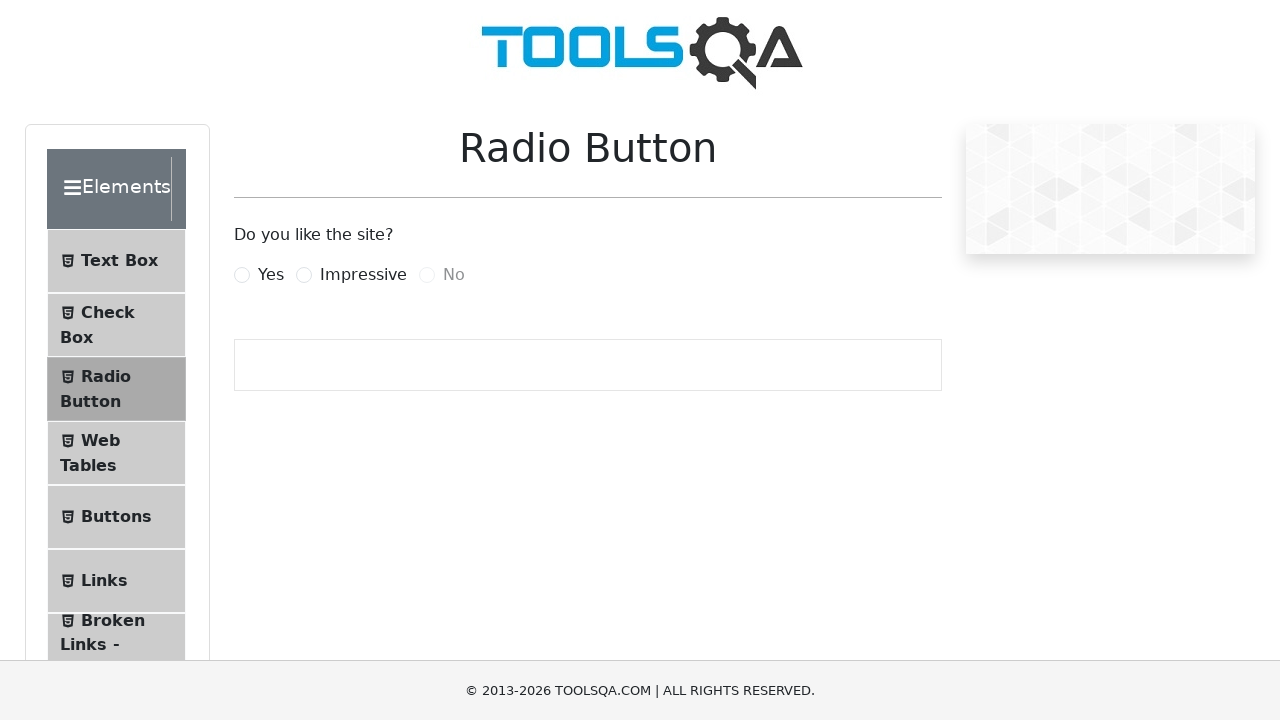

Located Yes radio button
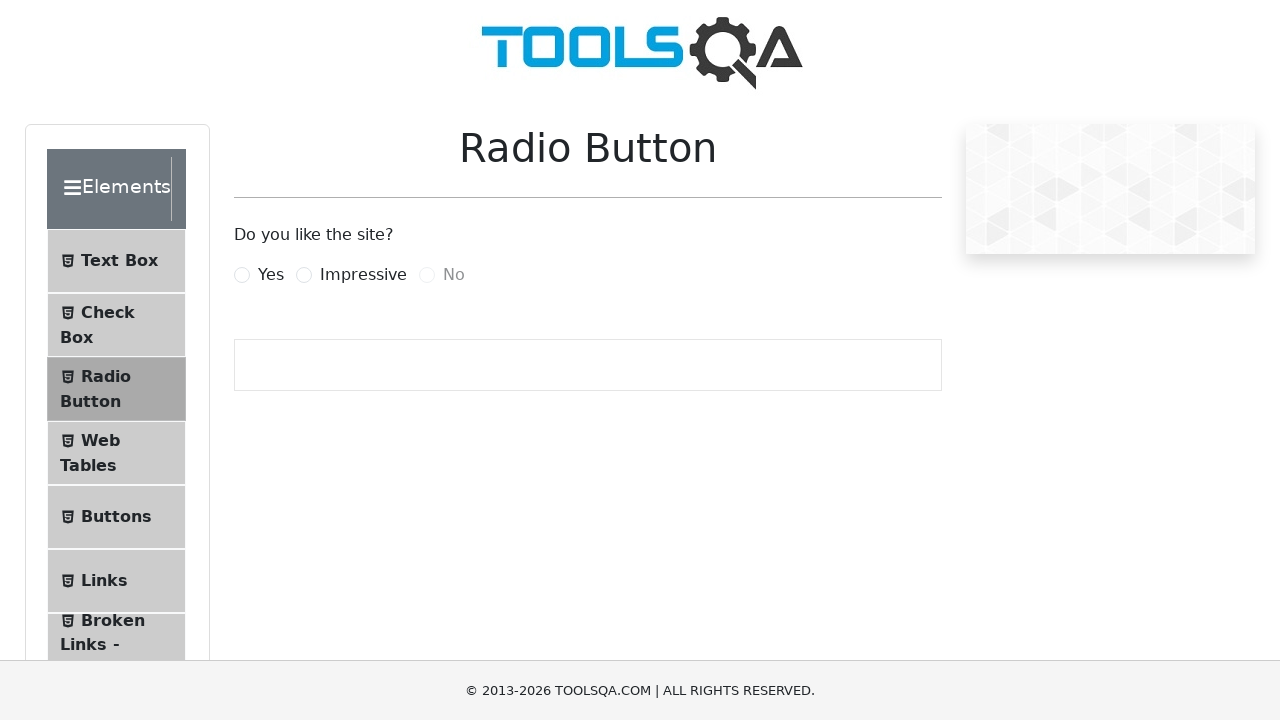

Clicked Yes radio button (enabled) at (271, 275) on xpath=//label[@for='yesRadio']
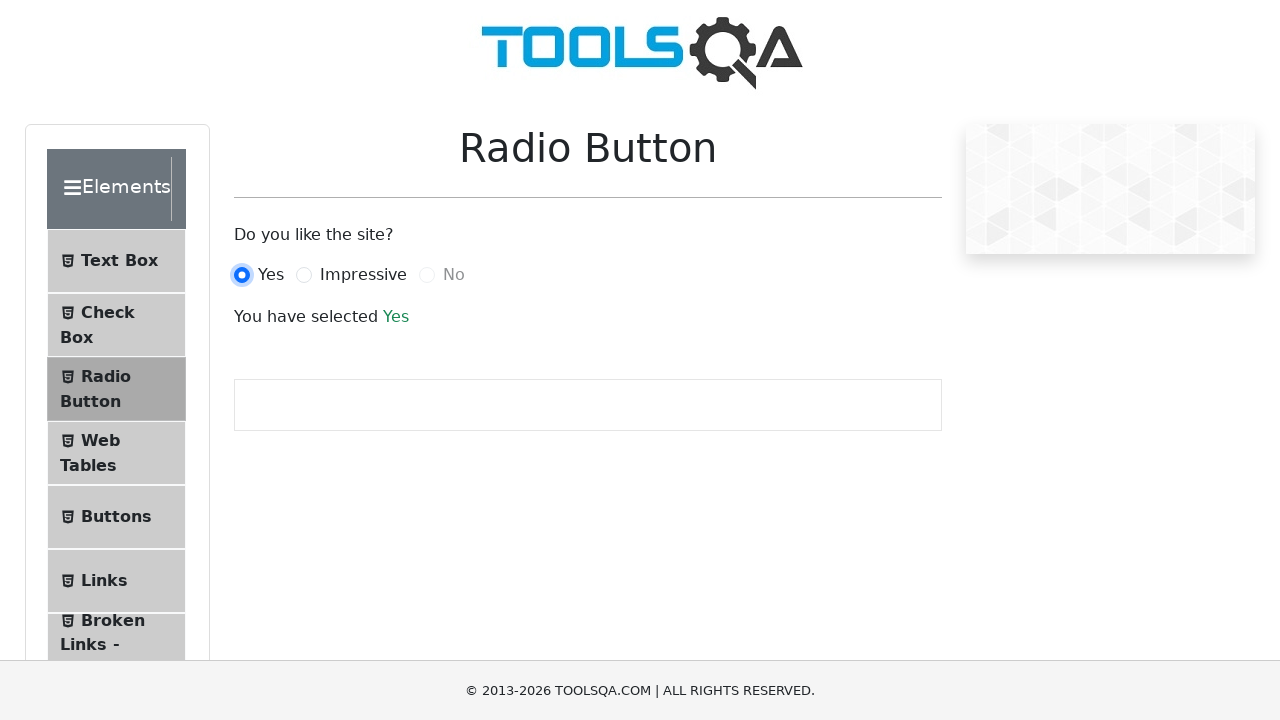

Located Impressive radio button
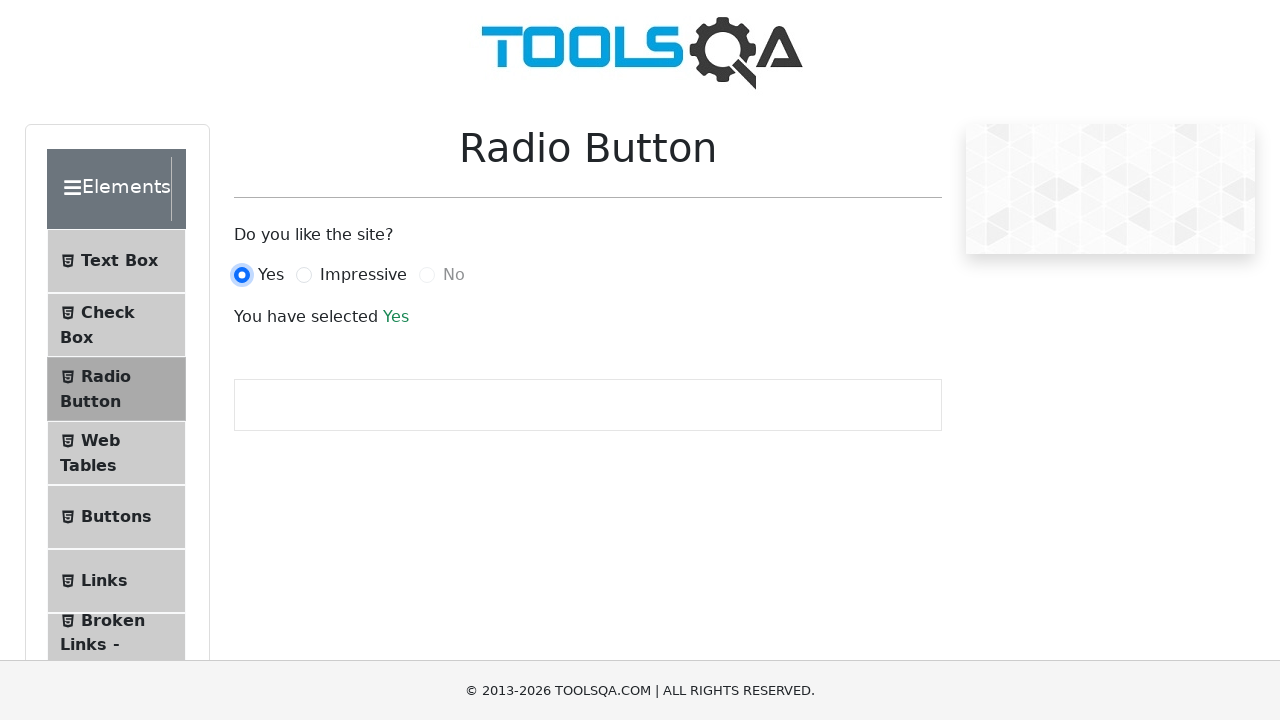

Clicked Impressive radio button (enabled) at (363, 275) on xpath=//label[@for='impressiveRadio']
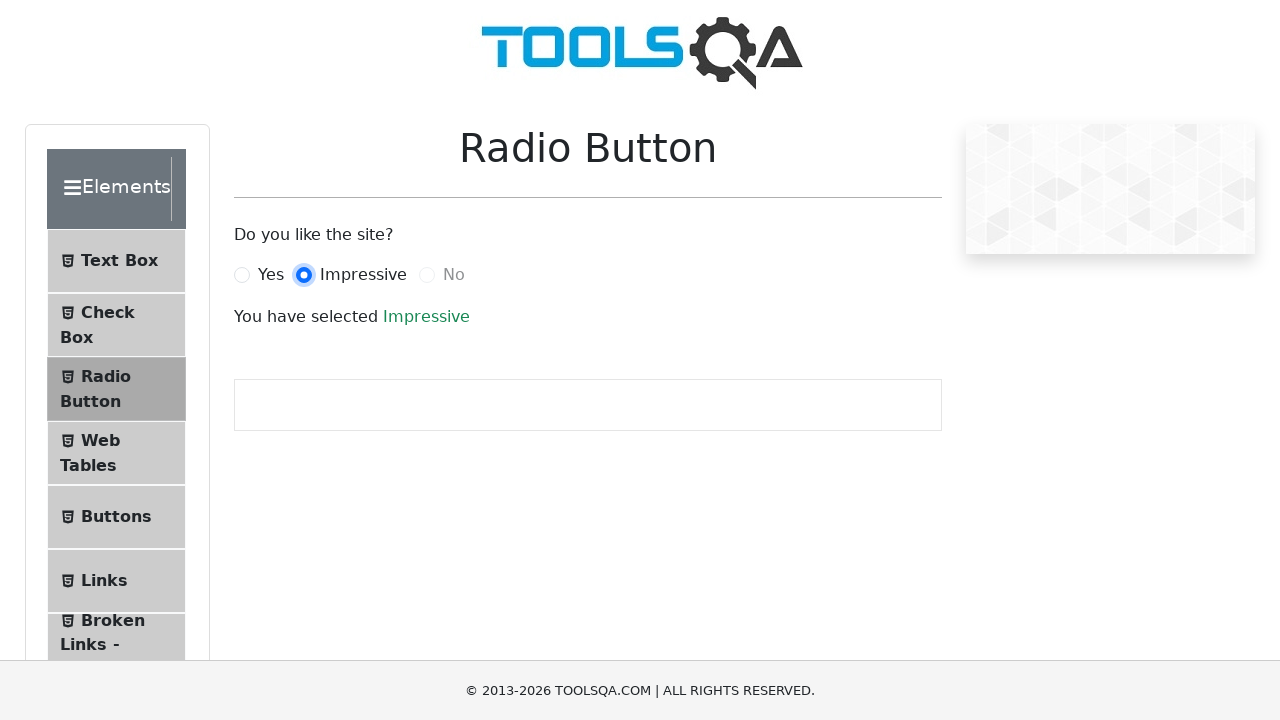

Located No radio button
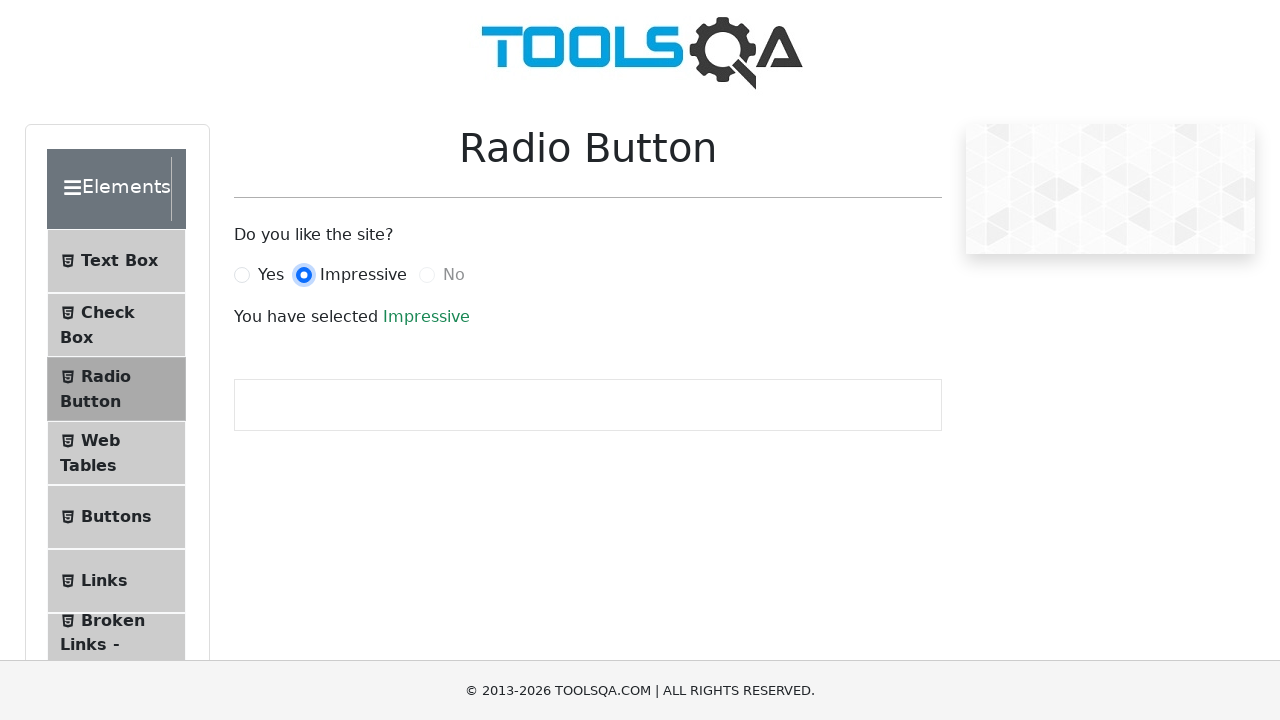

No radio button is disabled, skipped clicking
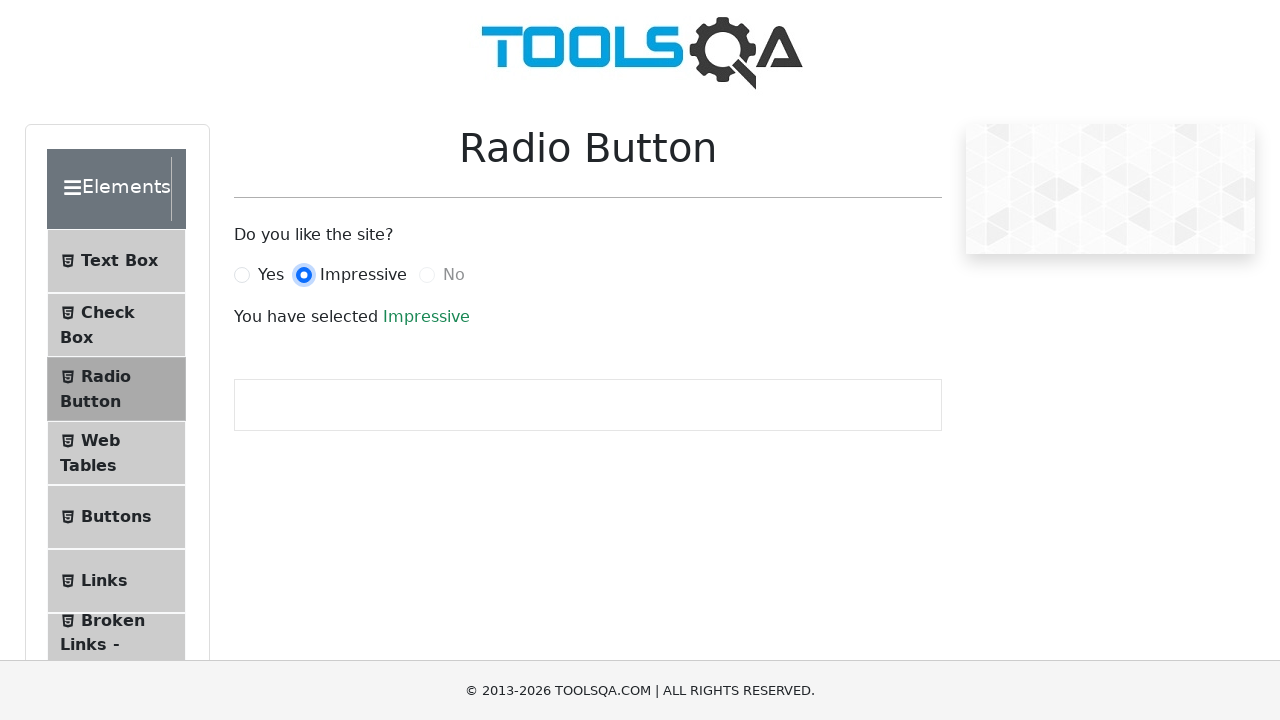

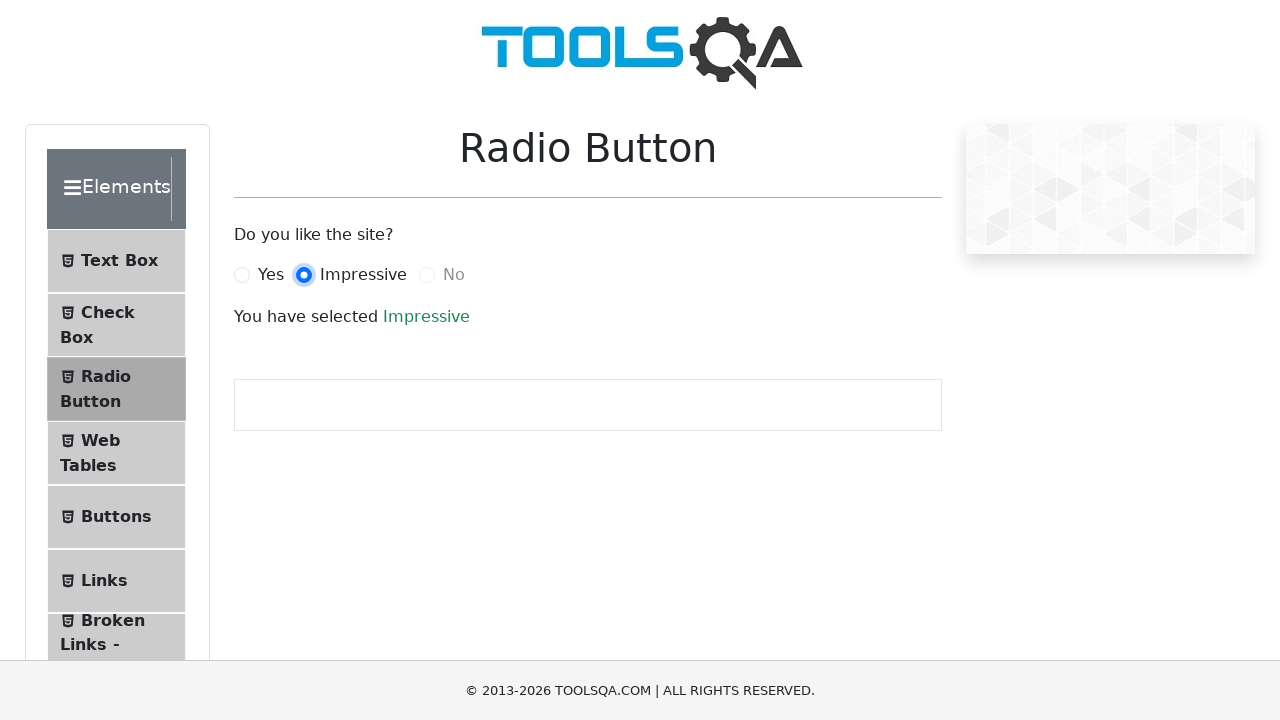